Tests three different click interactions on the DemoQA buttons page: right-click (context click), double-click, and regular click on separate buttons, verifying the resulting messages appear.

Starting URL: https://demoqa.com/buttons

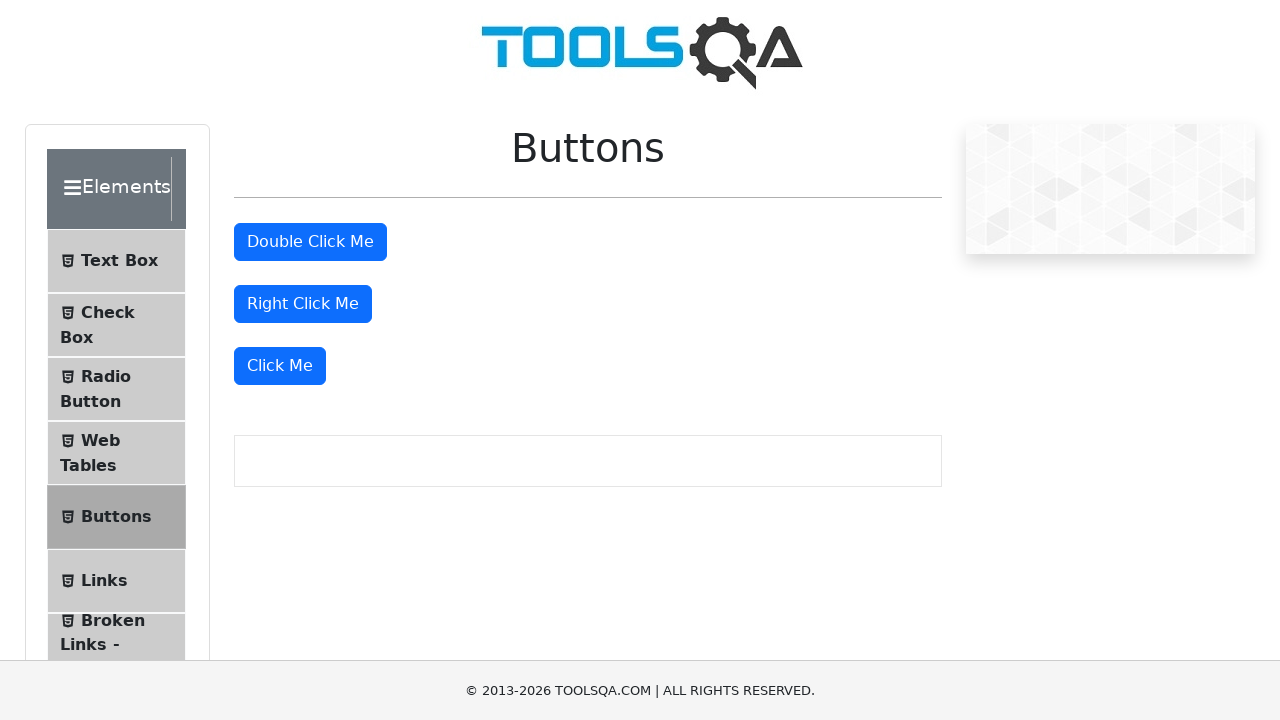

Right-clicked on the 'Right Click Me' button at (303, 304) on #rightClickBtn
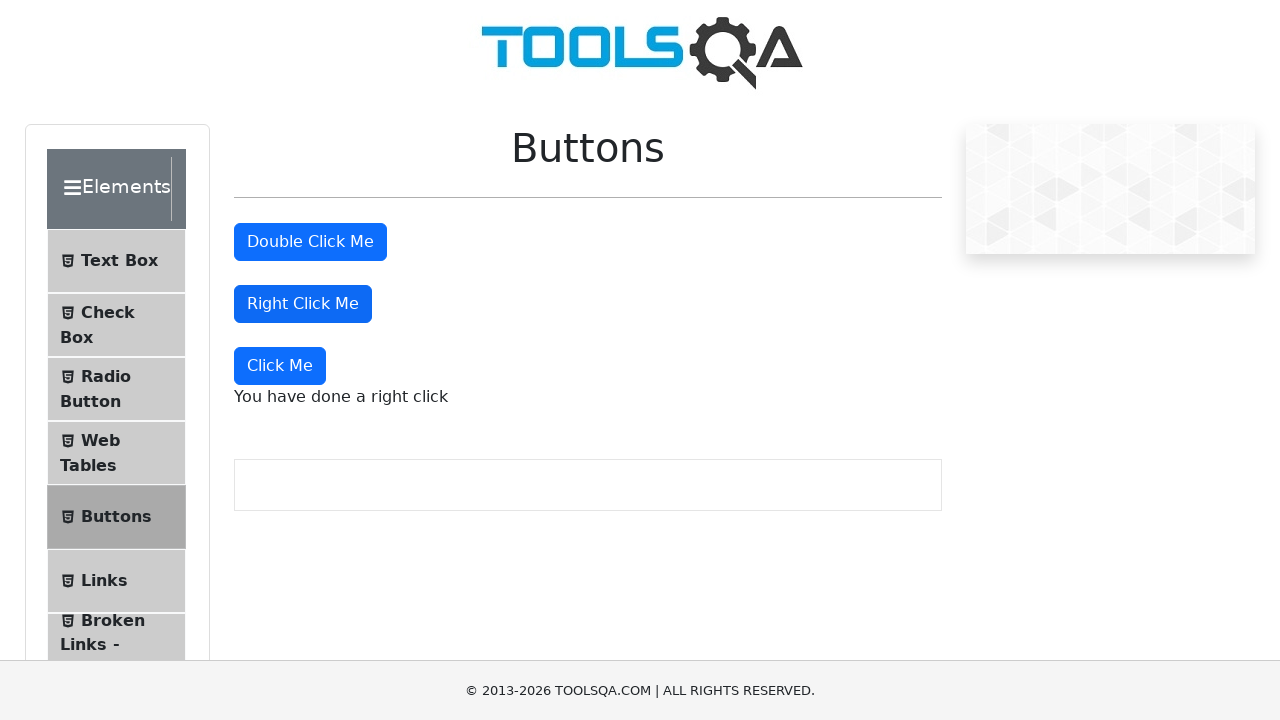

Right-click message appeared
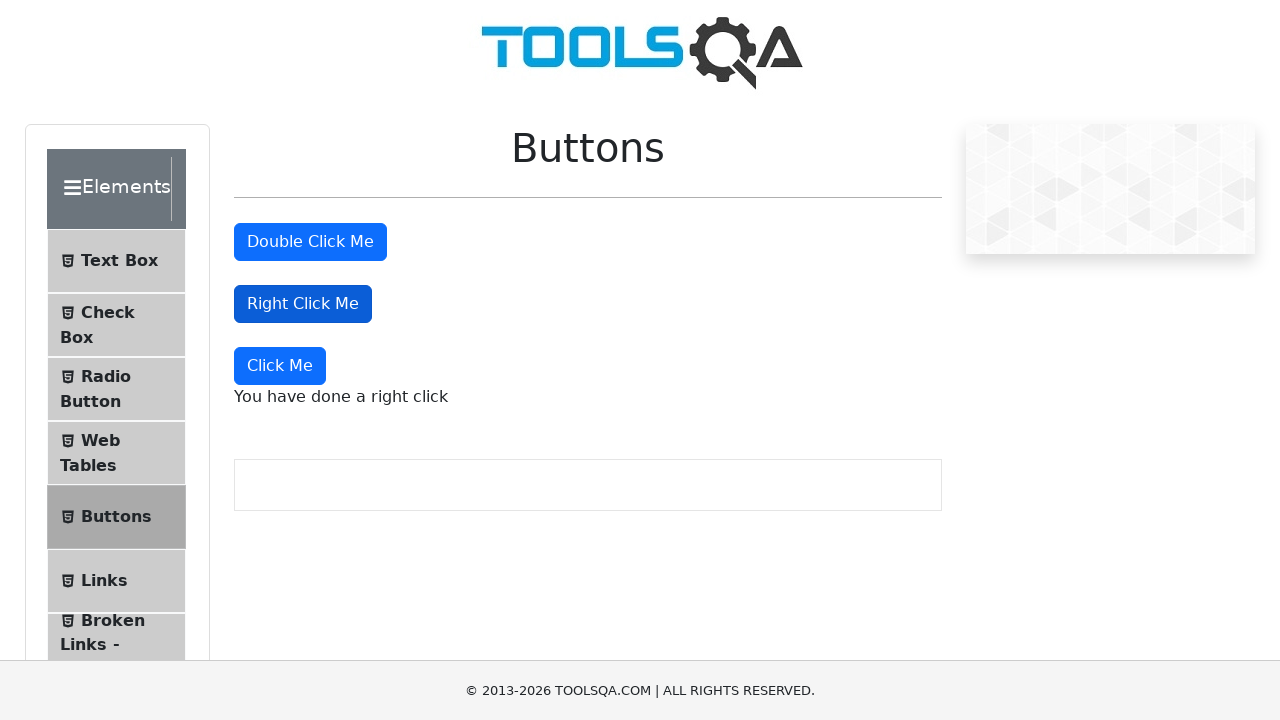

Double-clicked on the 'Double Click Me' button at (310, 242) on #doubleClickBtn
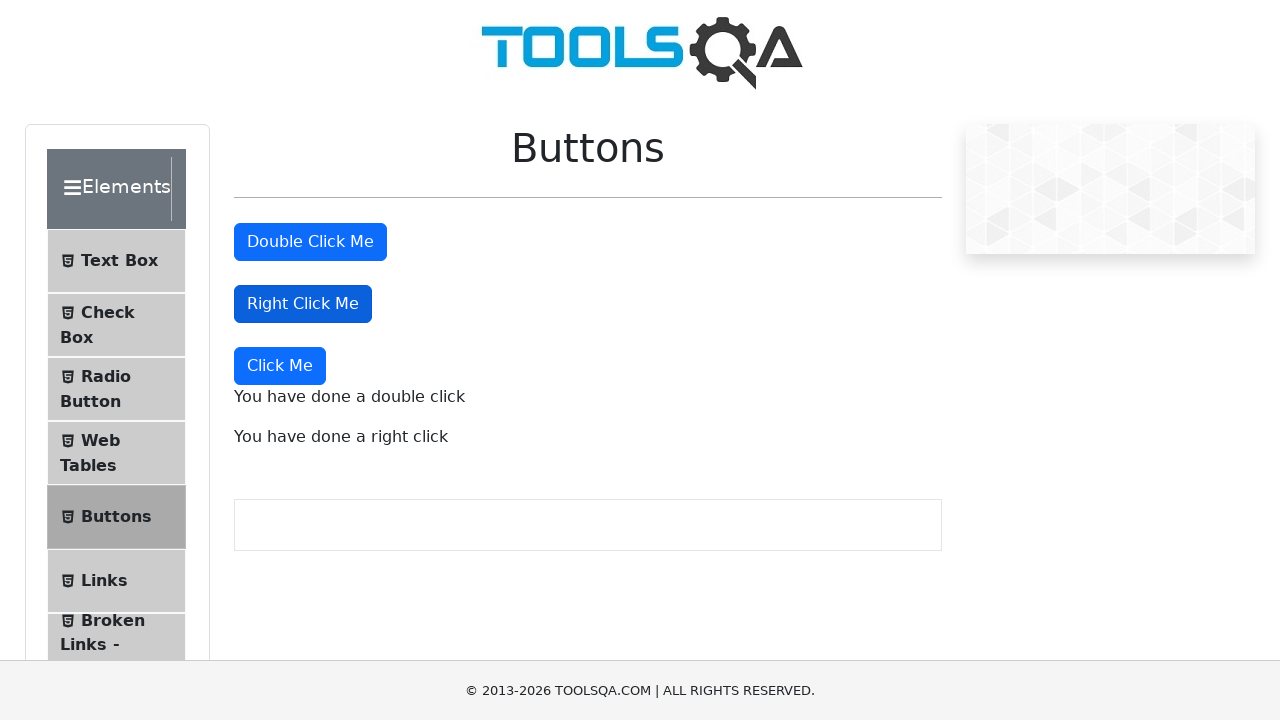

Double-click message appeared
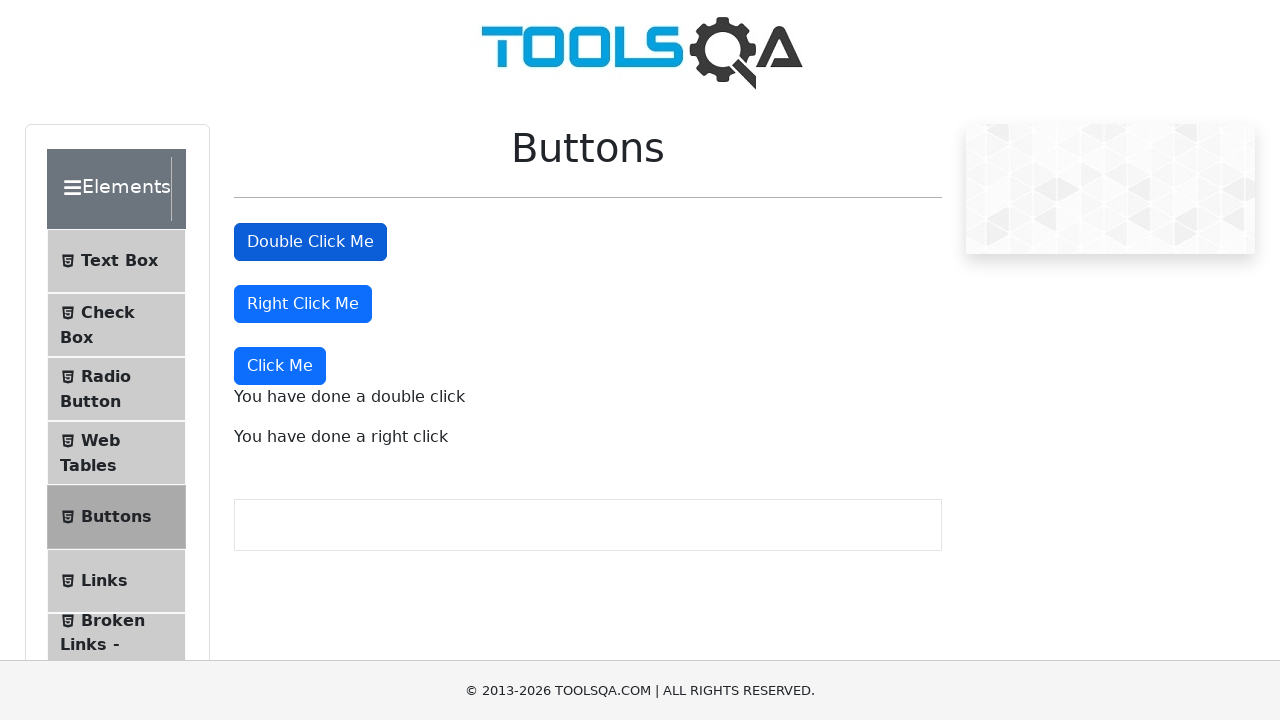

Clicked on the 'Click Me' button at (280, 366) on xpath=//button[normalize-space()='Click Me'] >> nth=0
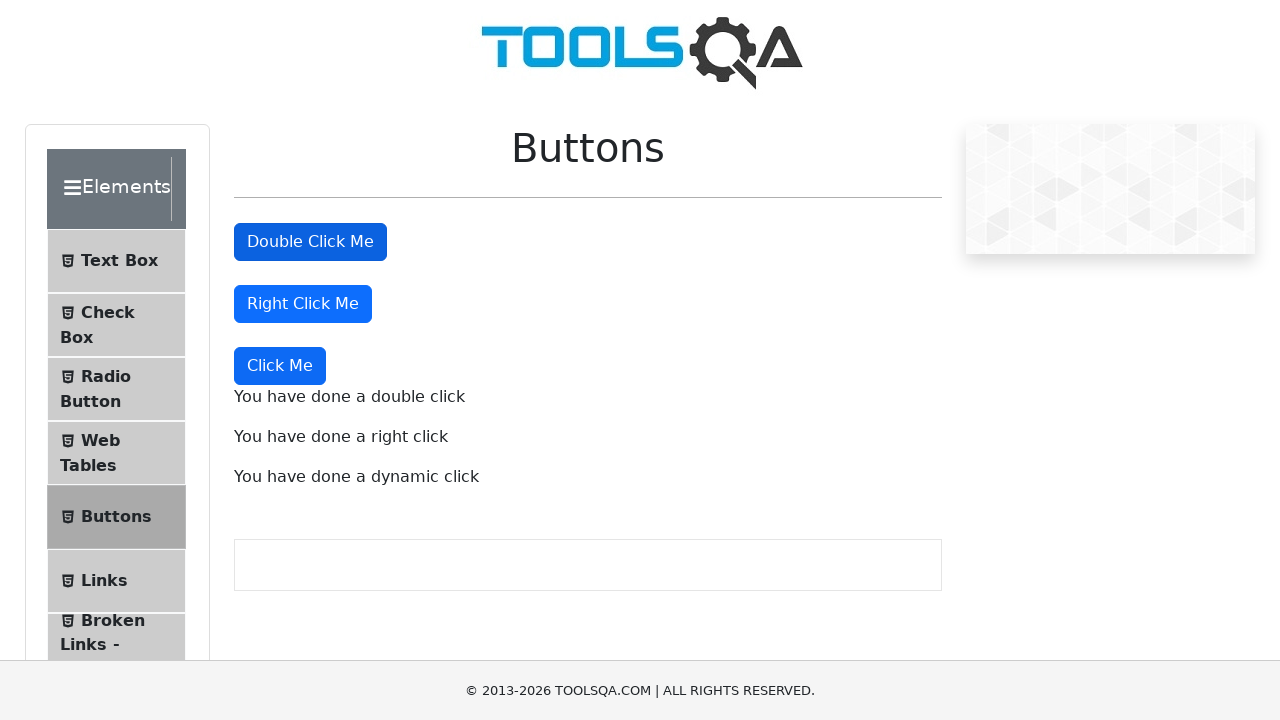

Click message appeared
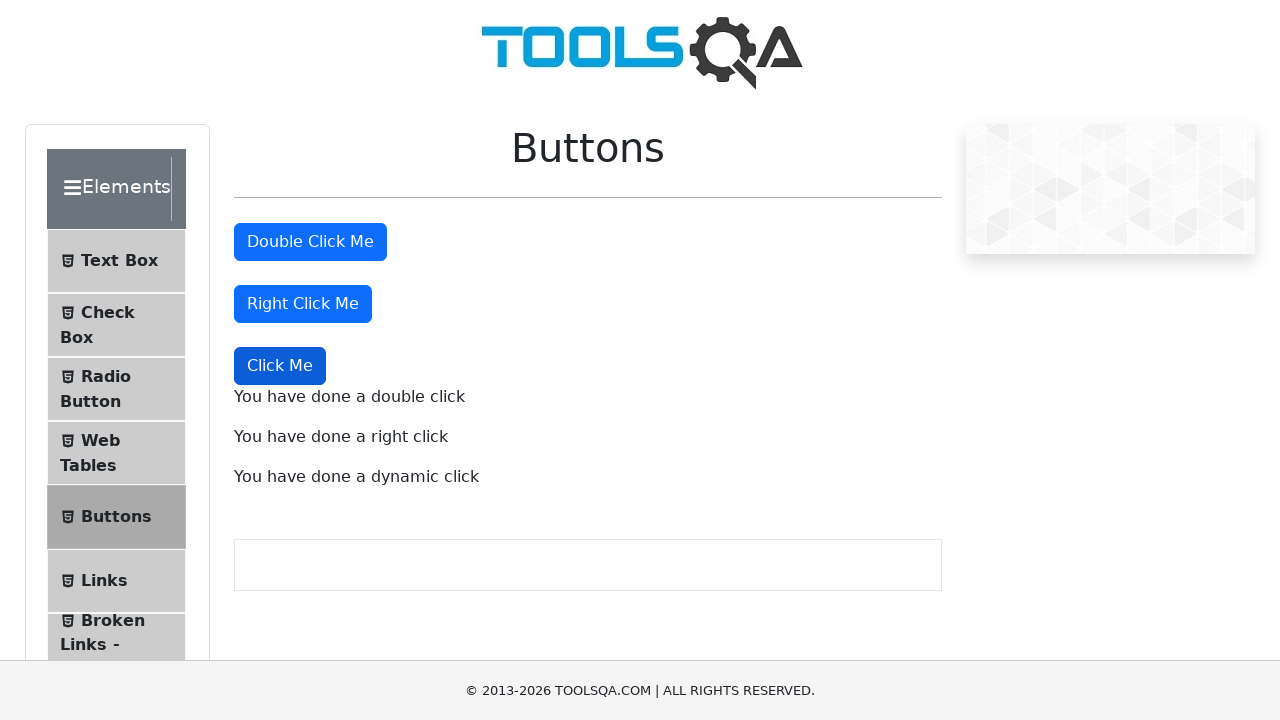

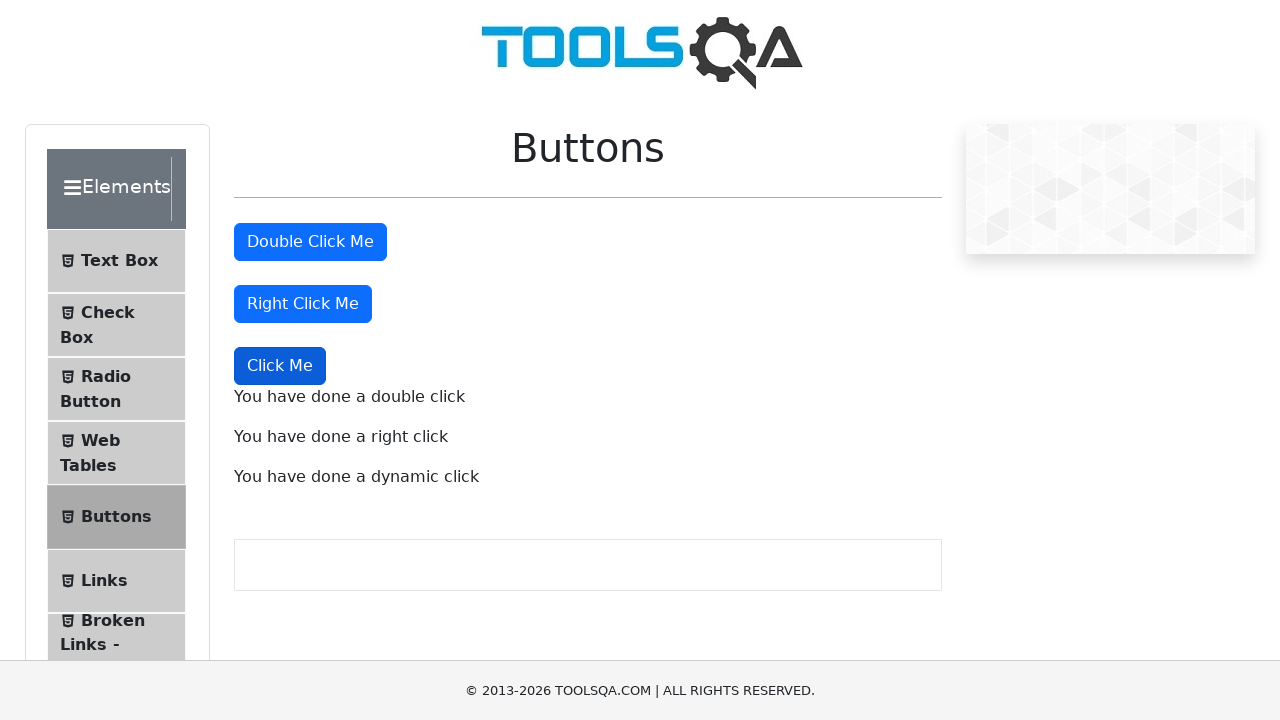